Tests window handle switching by clicking a link that opens a new tab, verifying content on the new tab, then switching back to the original tab and verifying its content

Starting URL: https://the-internet.herokuapp.com/iframe

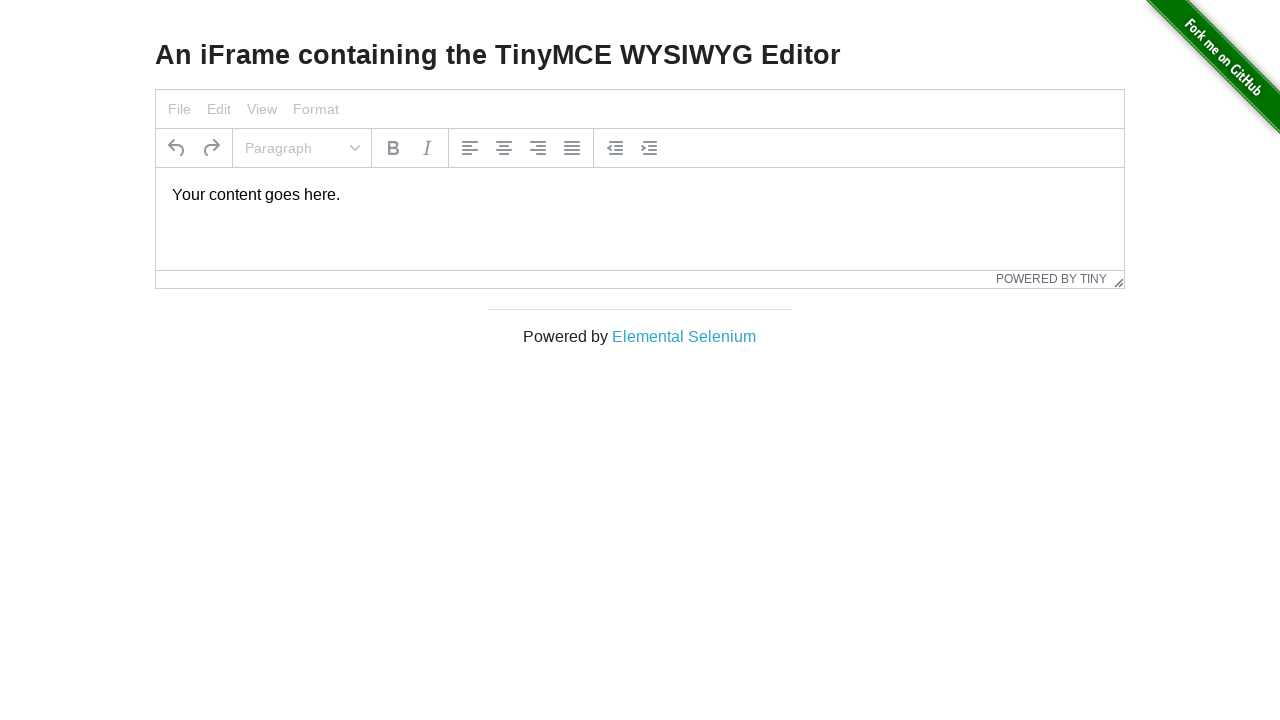

Stored original page reference
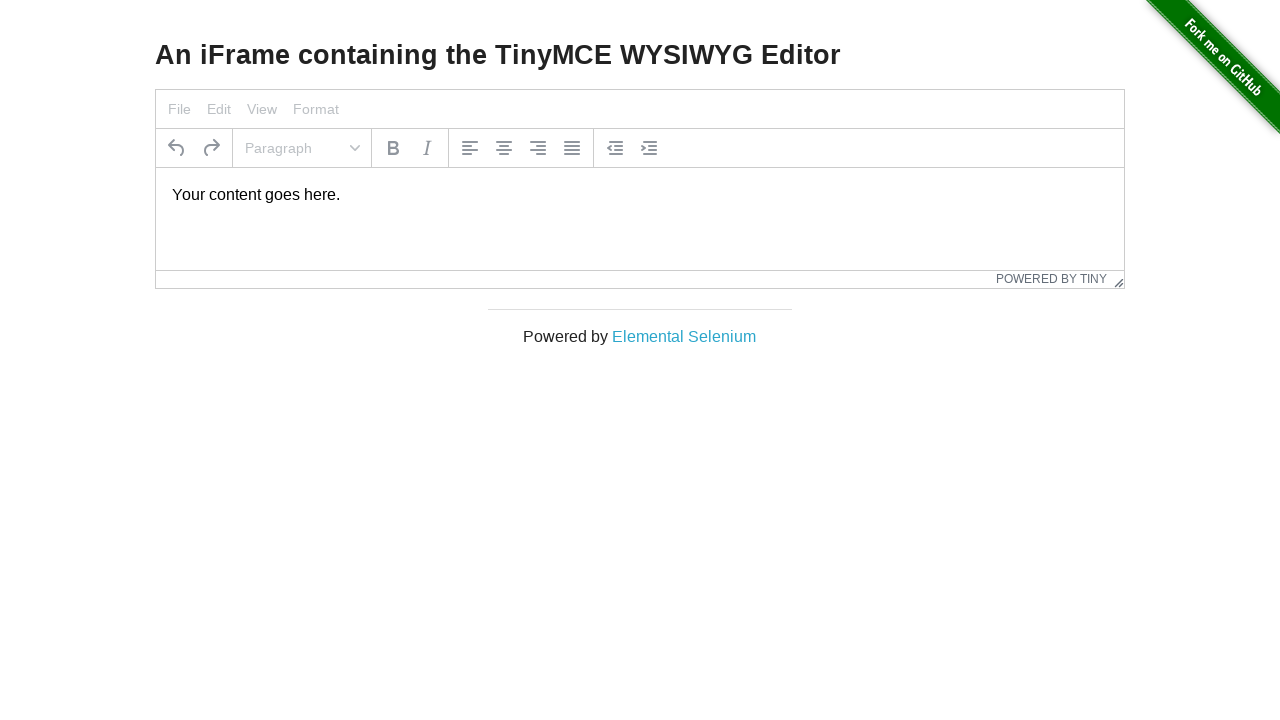

Clicked 'Elemental Selenium' link to open new tab at (684, 336) on text=Elemental Selenium
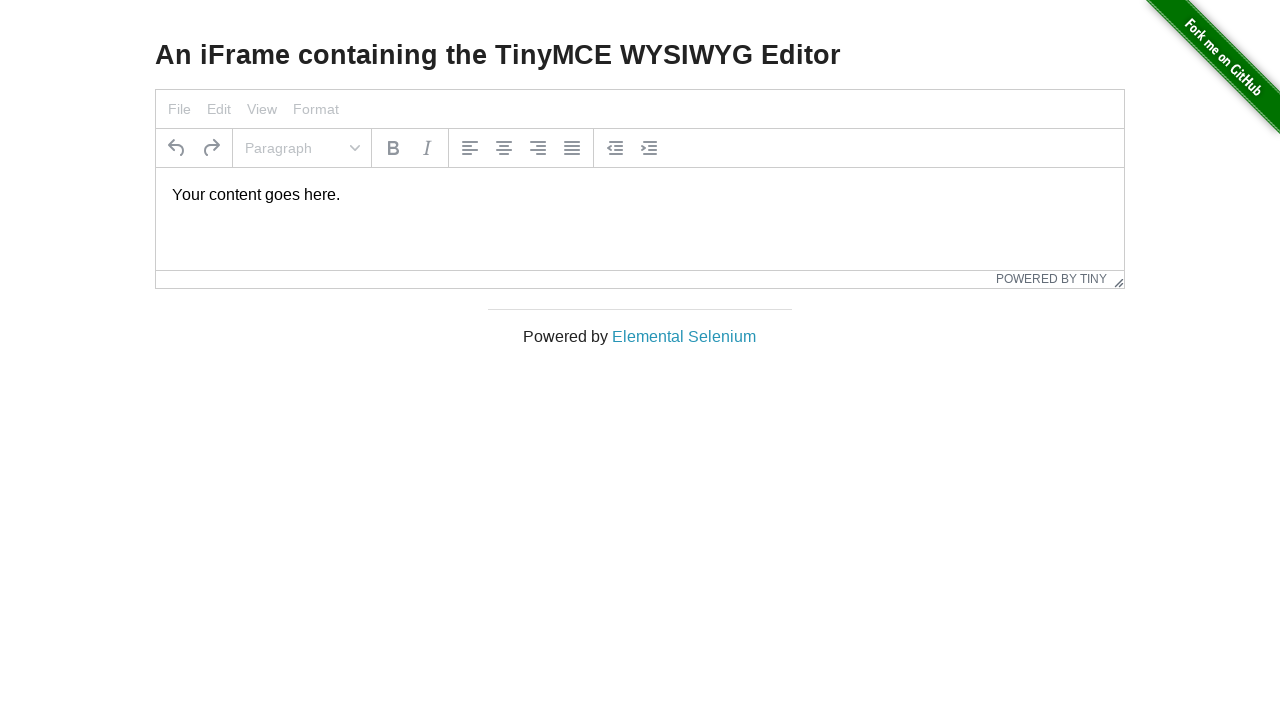

Retrieved new page/tab object
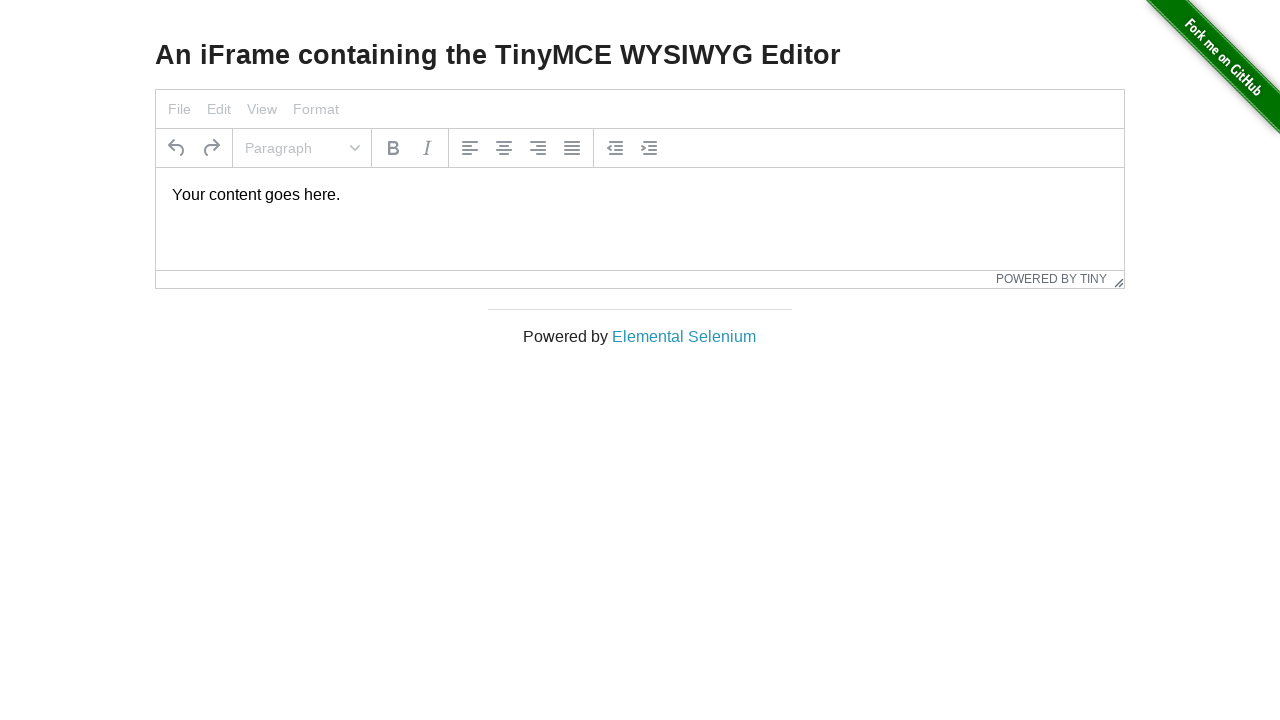

New page loaded successfully
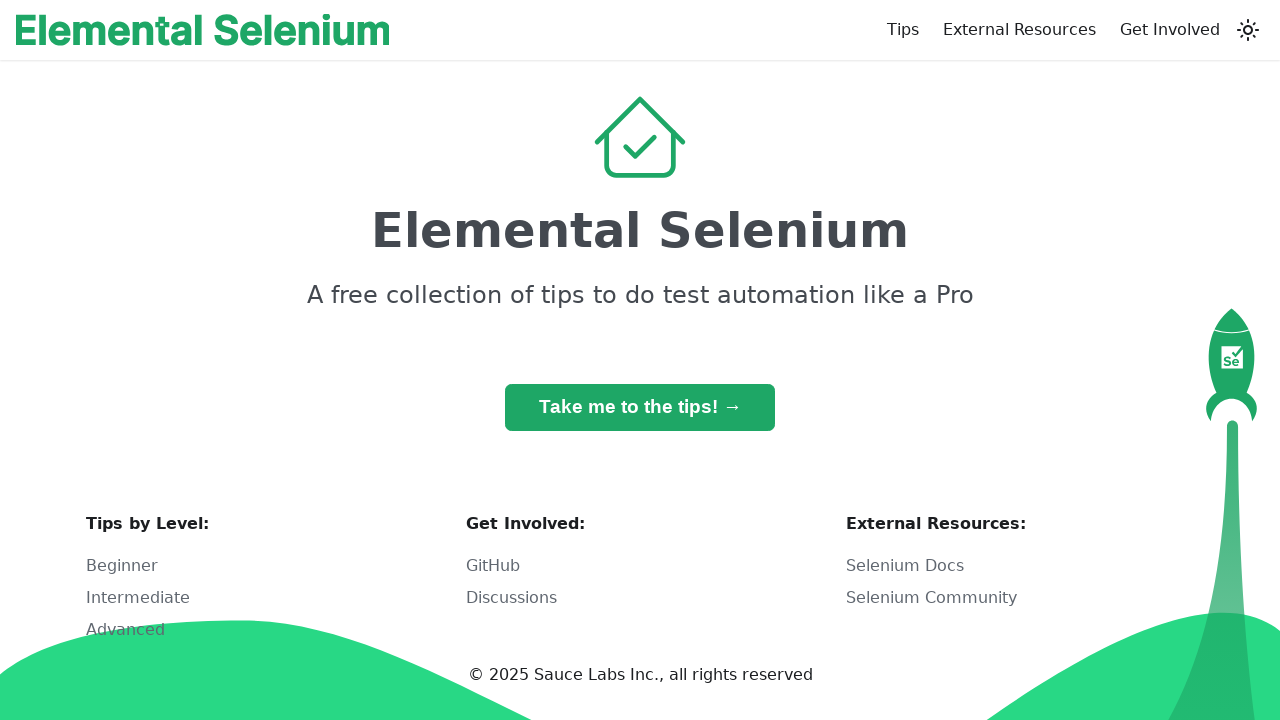

Retrieved h1 text from new page
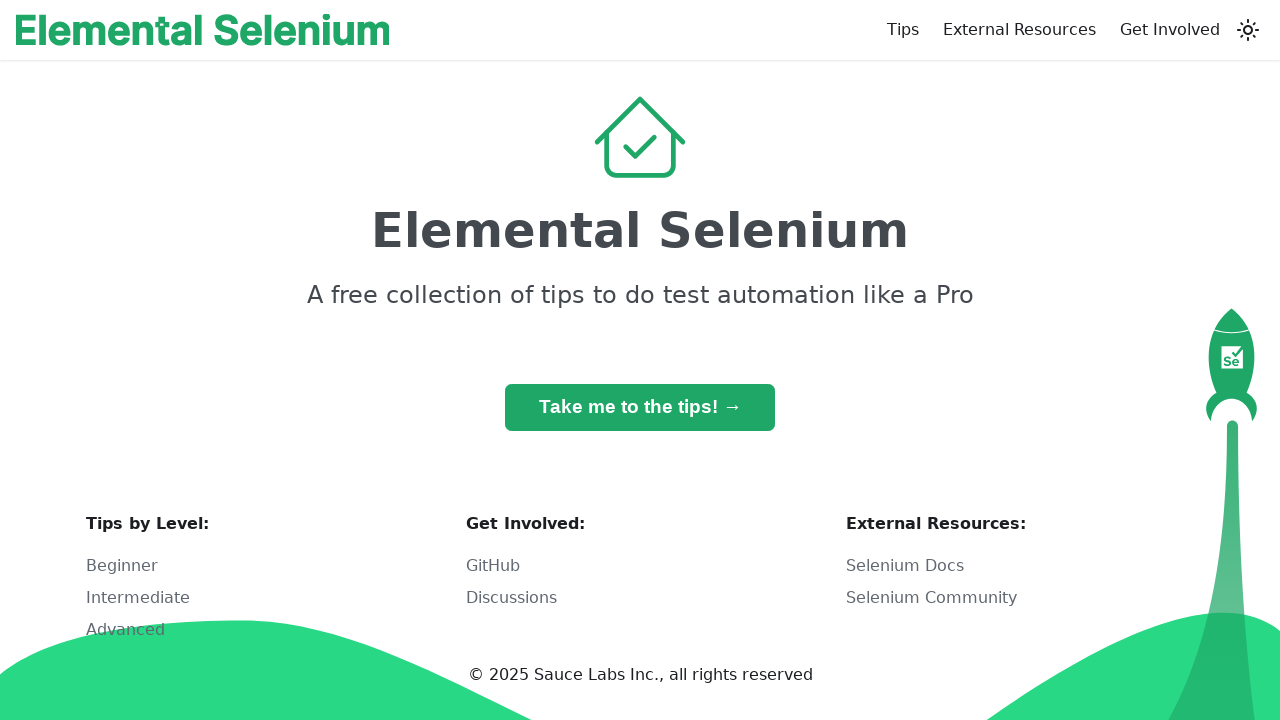

Verified new page h1 text equals 'Elemental Selenium'
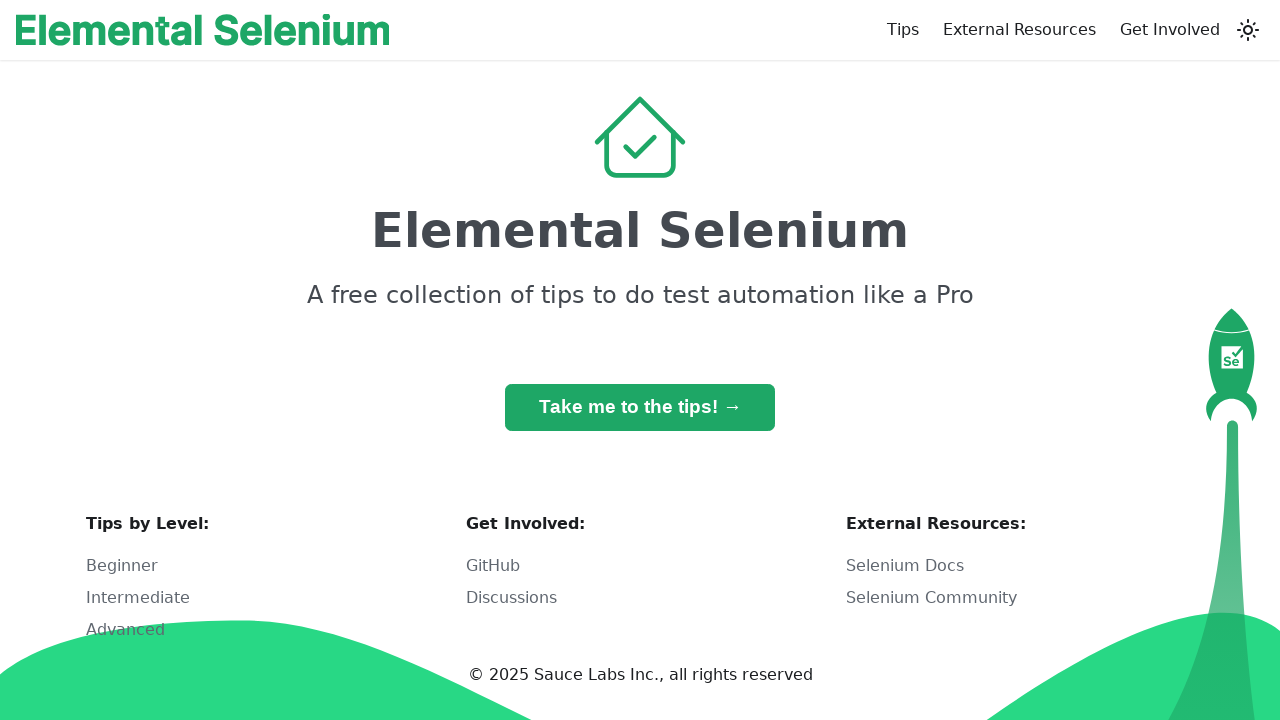

Retrieved h3 text from original page
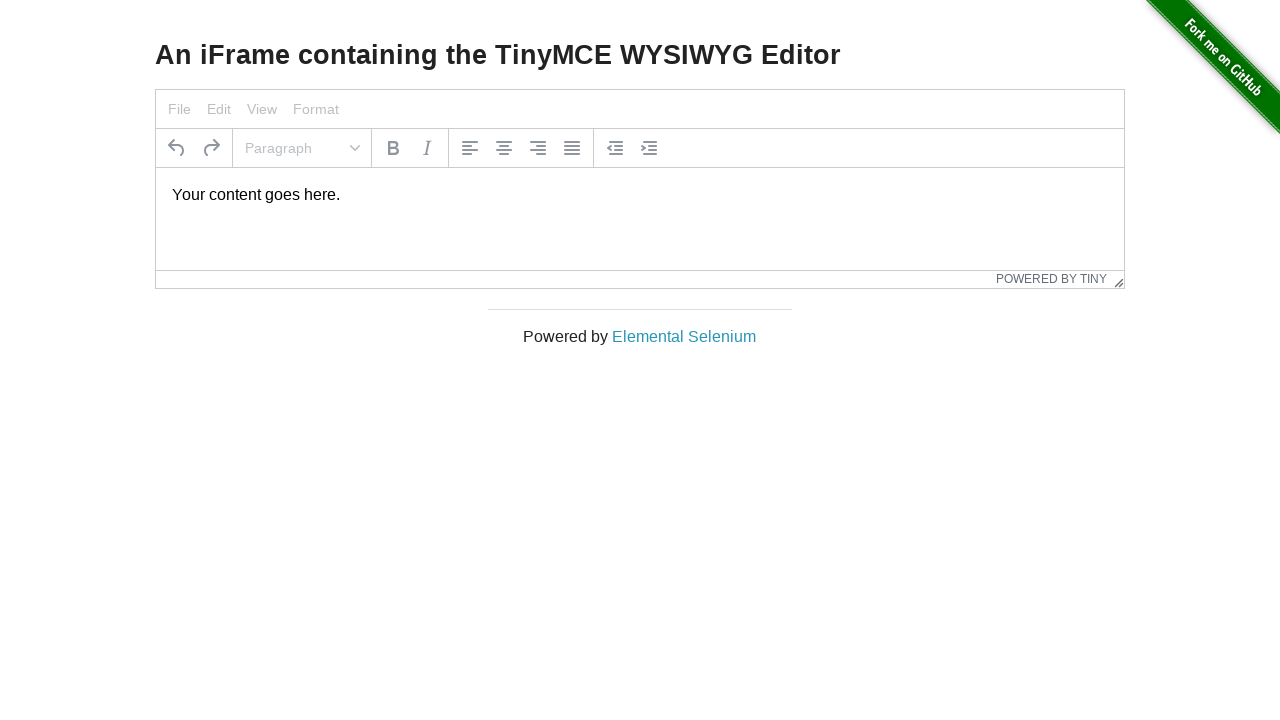

Verified original page h3 text equals 'An iFrame containing the TinyMCE WYSIWYG Editor'
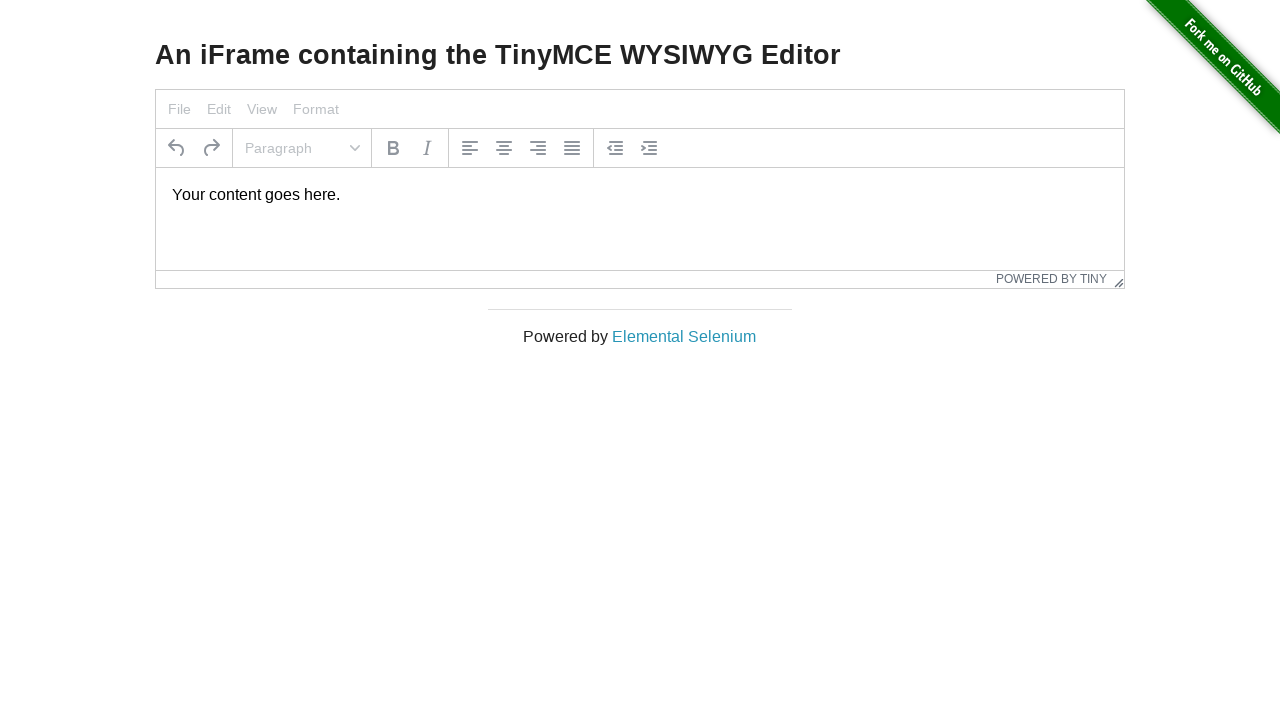

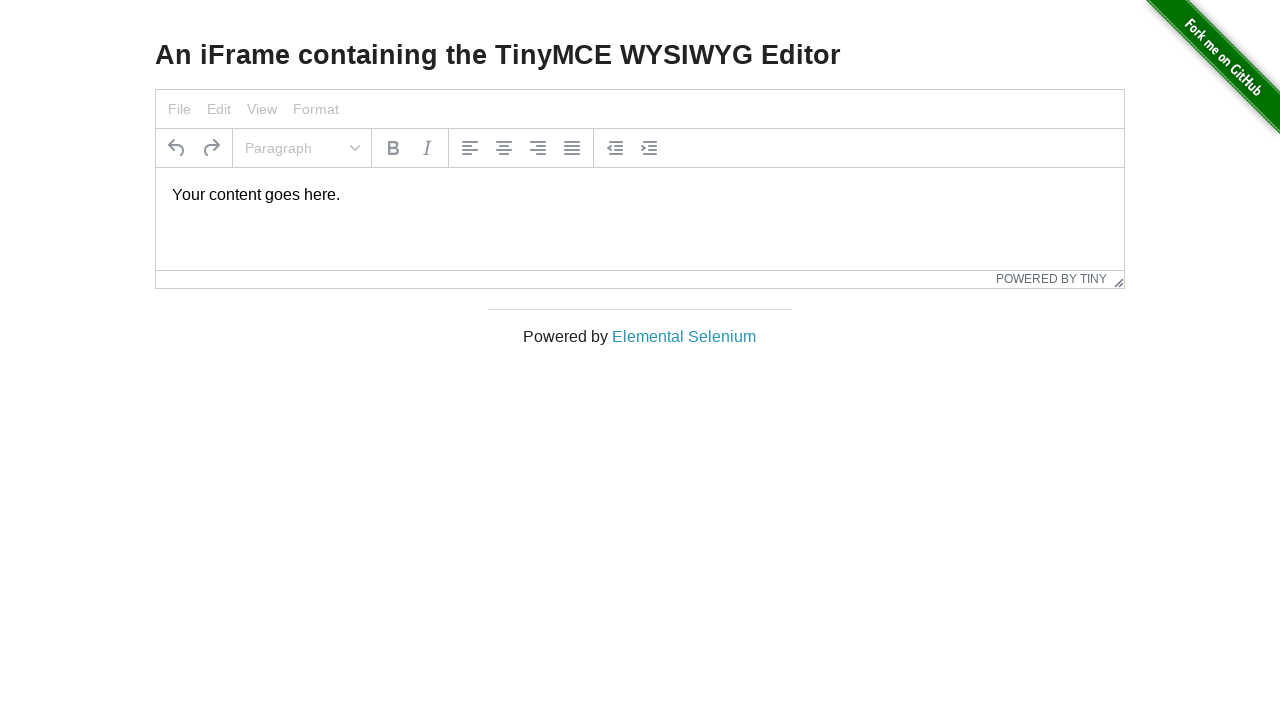